Tests clicking the Favourite Mech Interp Papers link and verifying popup opens with correct URL

Starting URL: https://neuronpedia.org/gemma-scope#learn

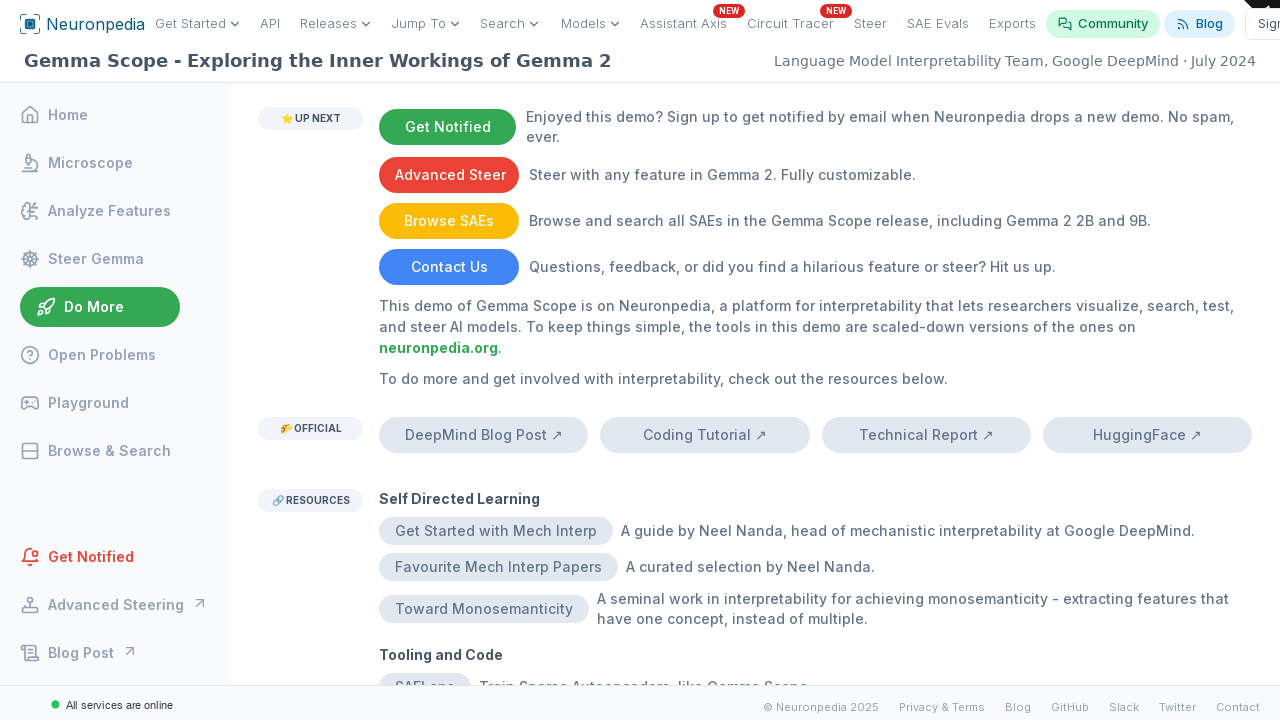

Clicked 'Favourite Mech Interp Papers' link and popup opened at (498, 567) on internal:text="Favourite Mech Interp Papers"i
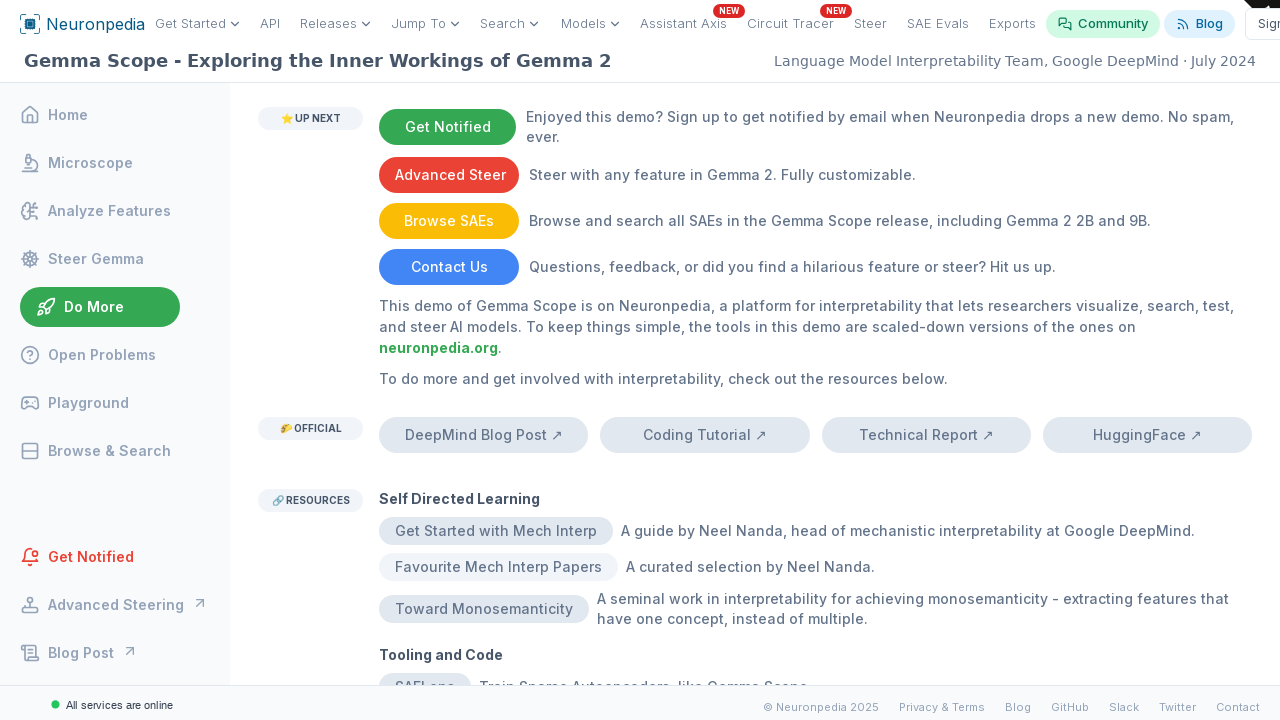

Captured popup window reference
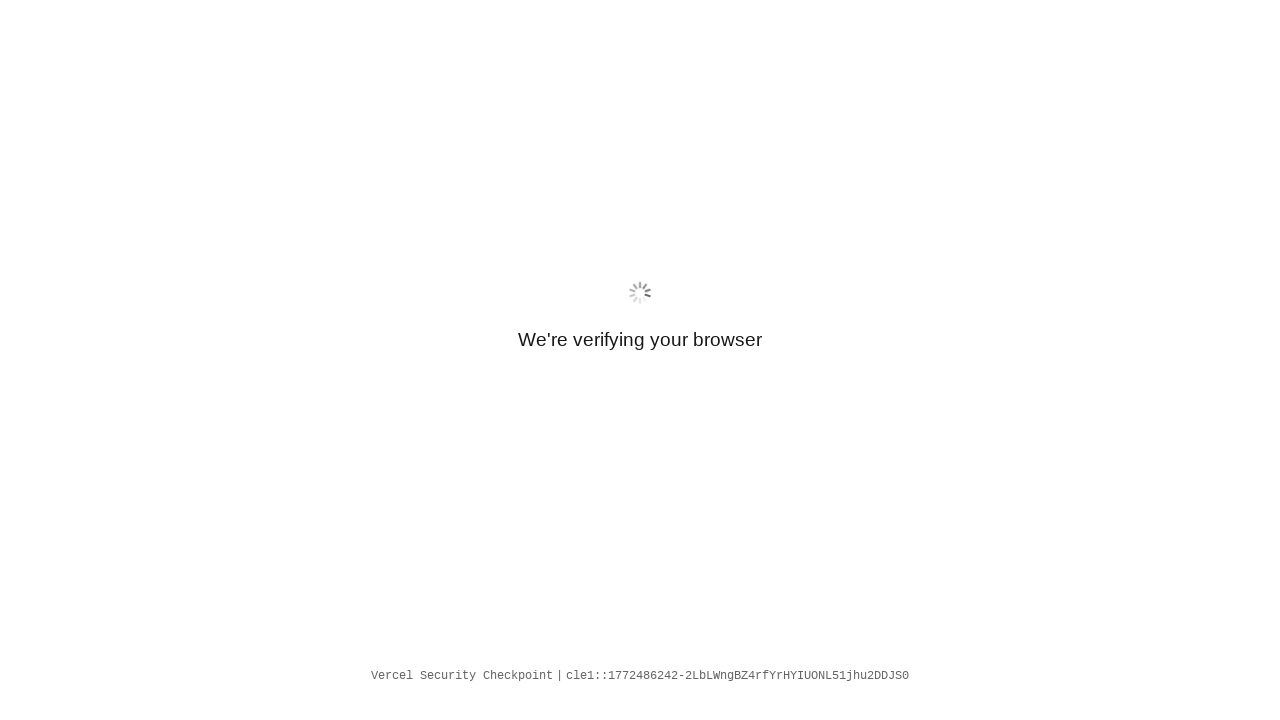

Verified popup has correct Alignment Forum URL
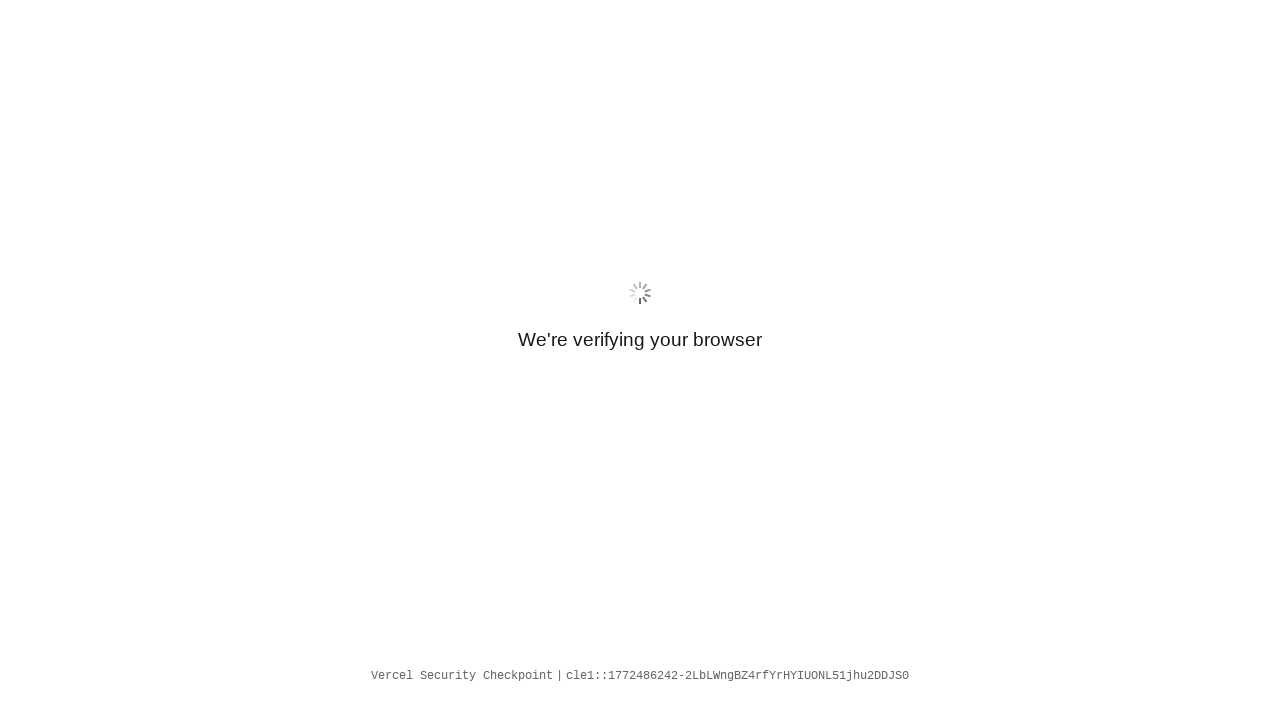

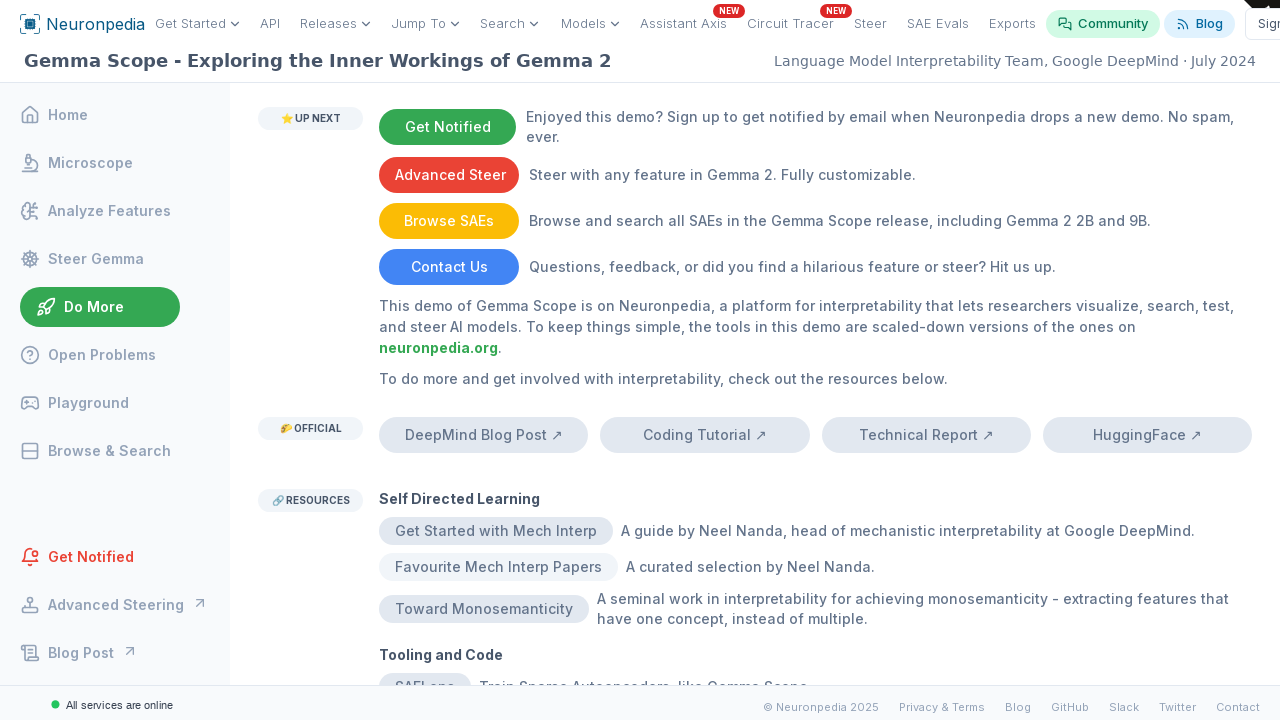